Tests registration form by filling in required fields (first name, last name, email) and verifying successful registration message

Starting URL: https://suninjuly.github.io/registration1.html

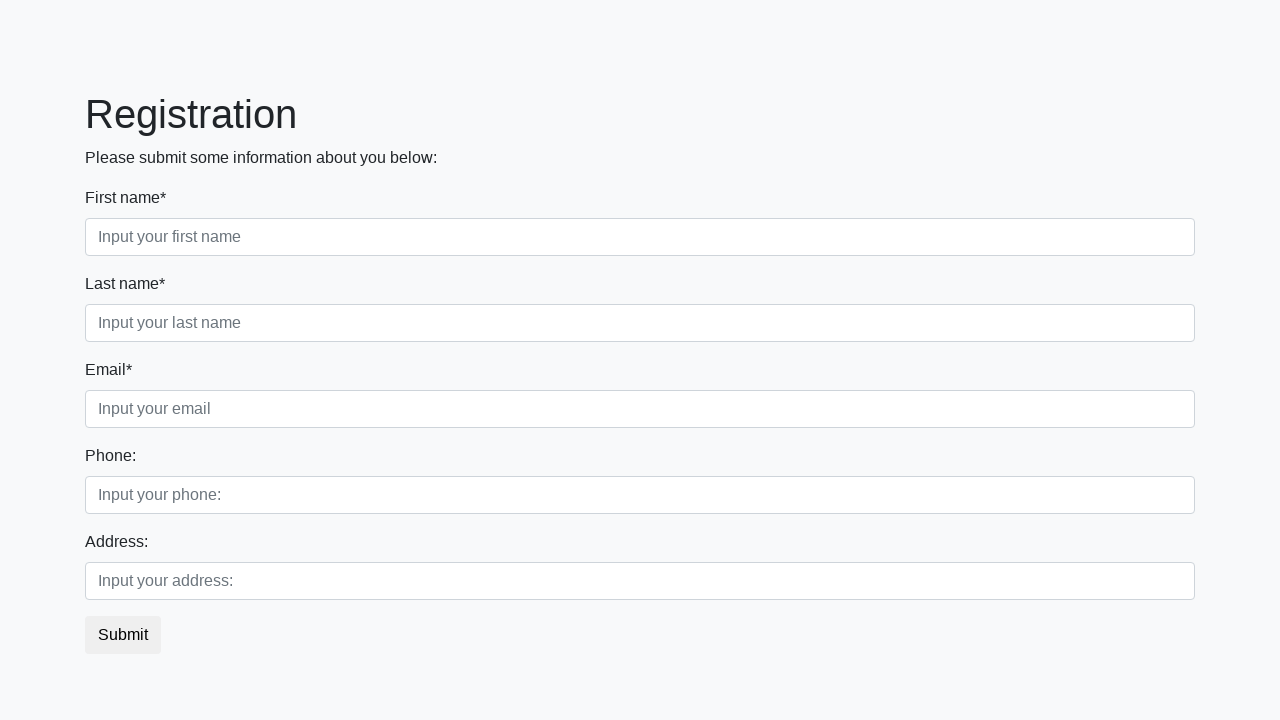

Filled first name field with 'Ivan' on .first_block .form-control.first
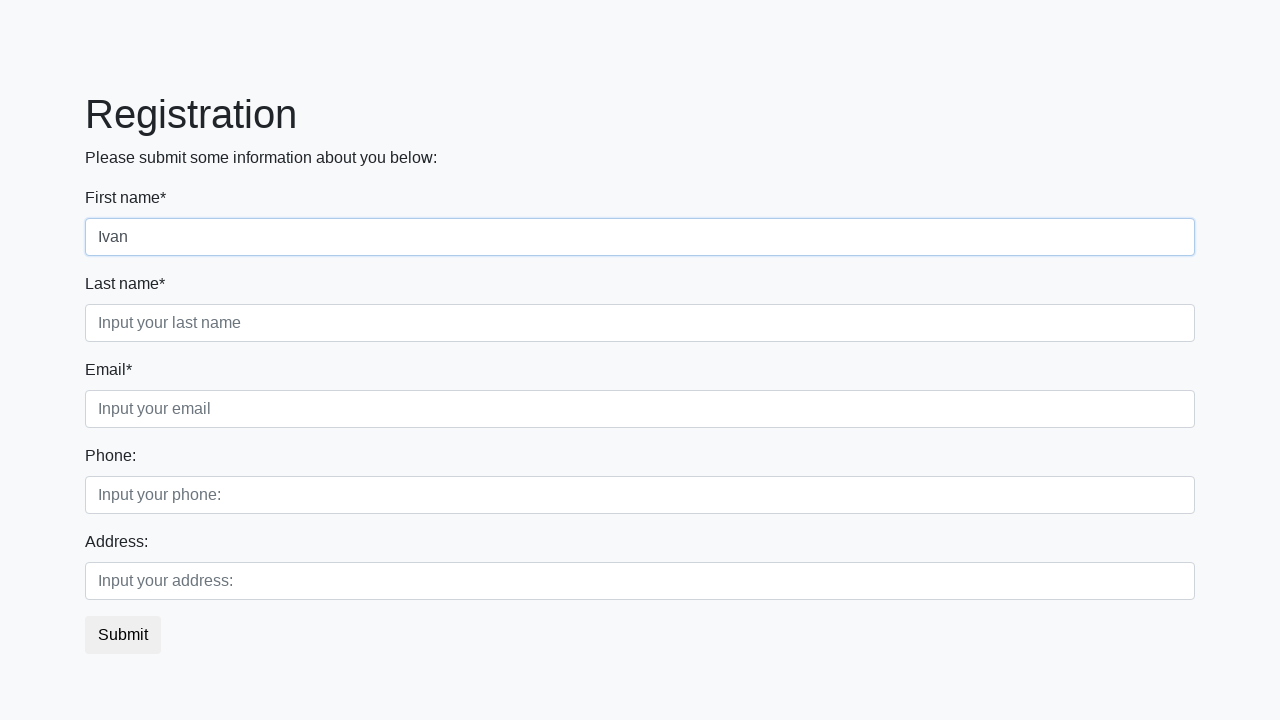

Filled last name field with 'Petrov' on .first_block .form-control.second
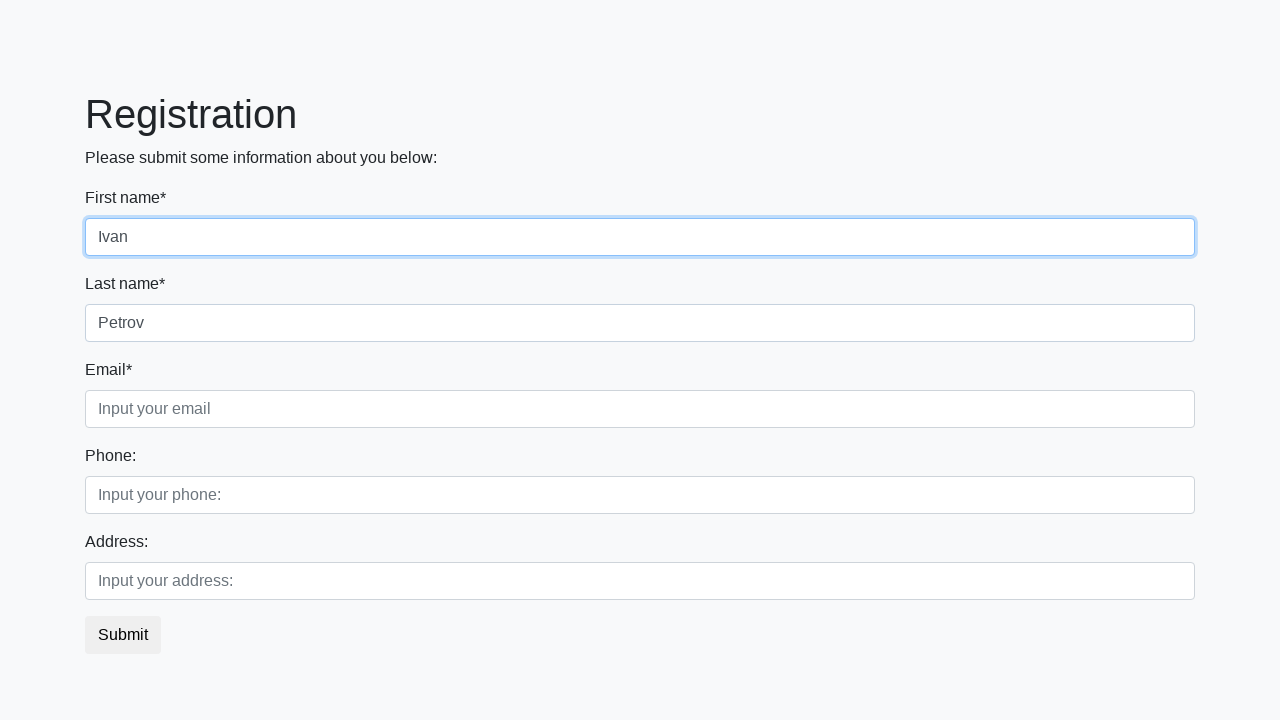

Filled email field with 'ivan.petrov@example.com' on .first_block .form-control.third
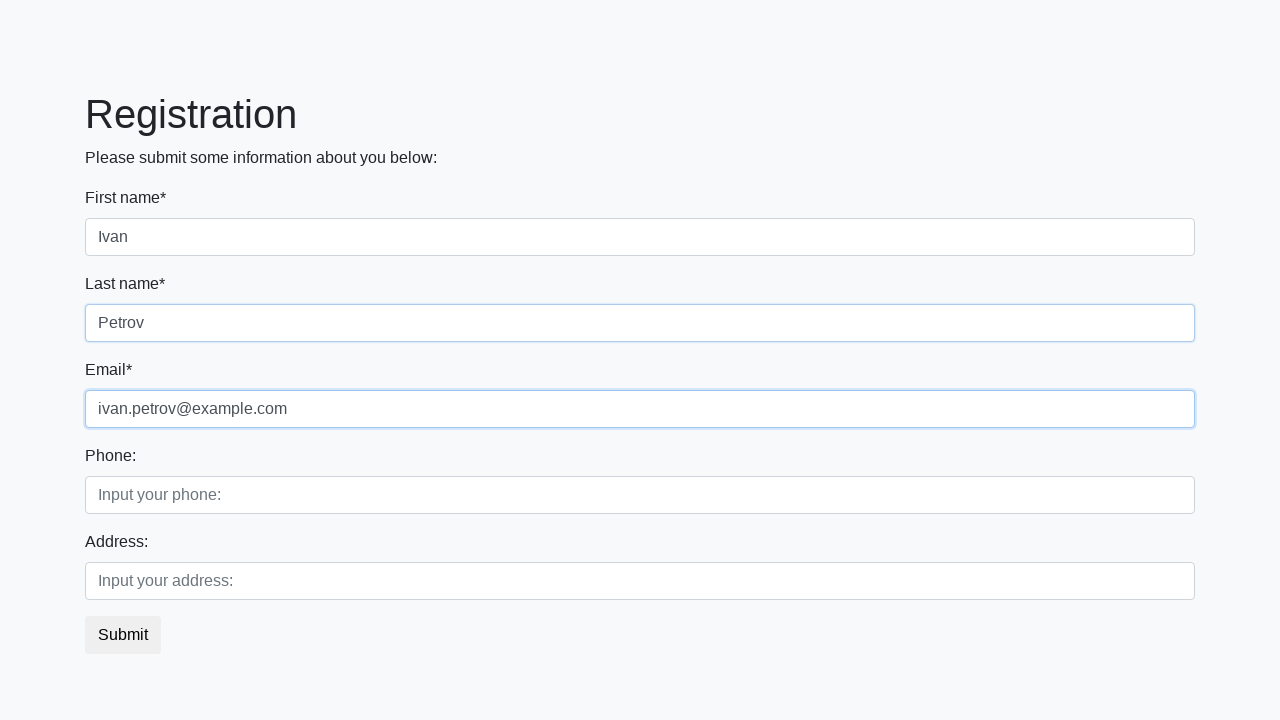

Clicked submit button to register at (123, 635) on button.btn
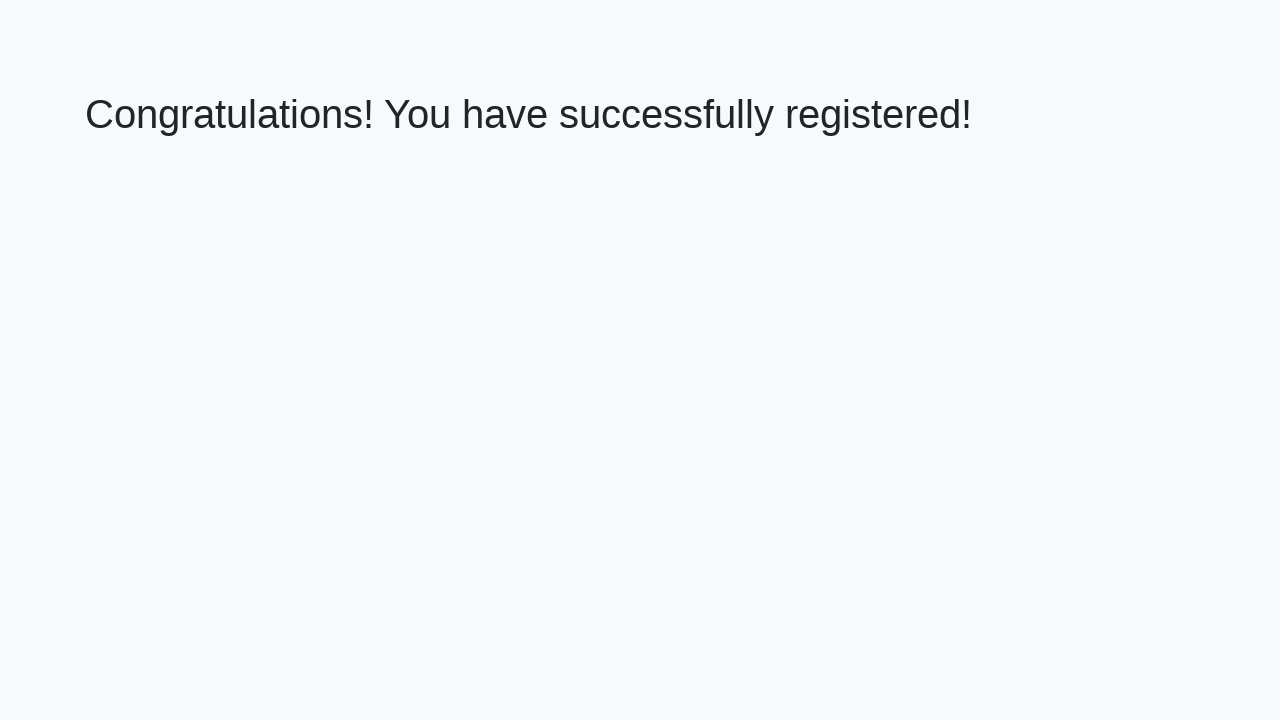

Success message heading loaded
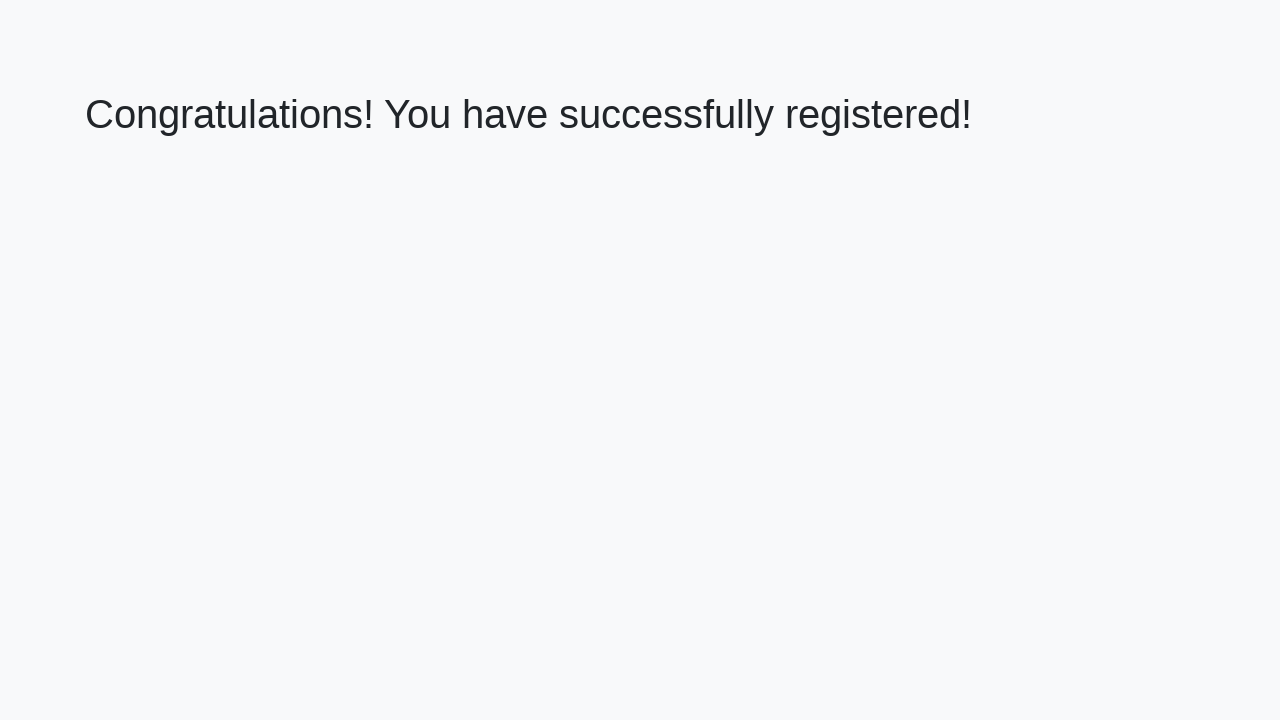

Retrieved success message text: 'Congratulations! You have successfully registered!'
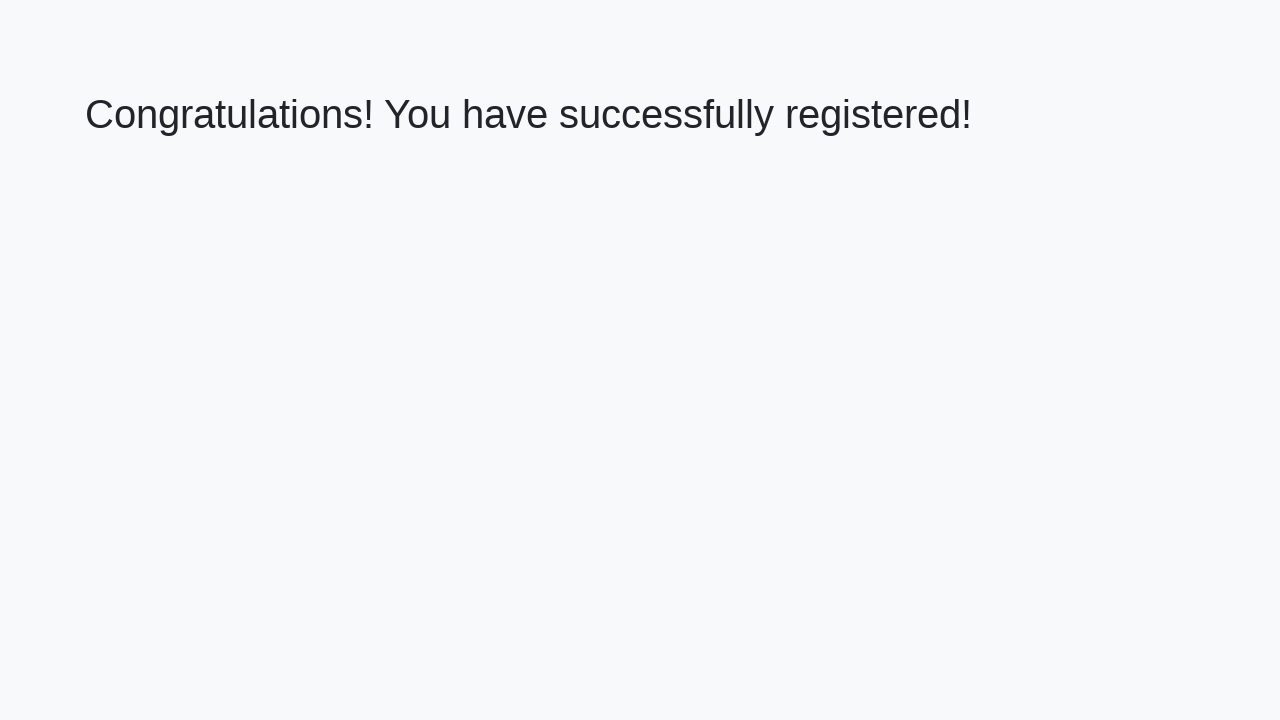

Verified successful registration message matches expected text
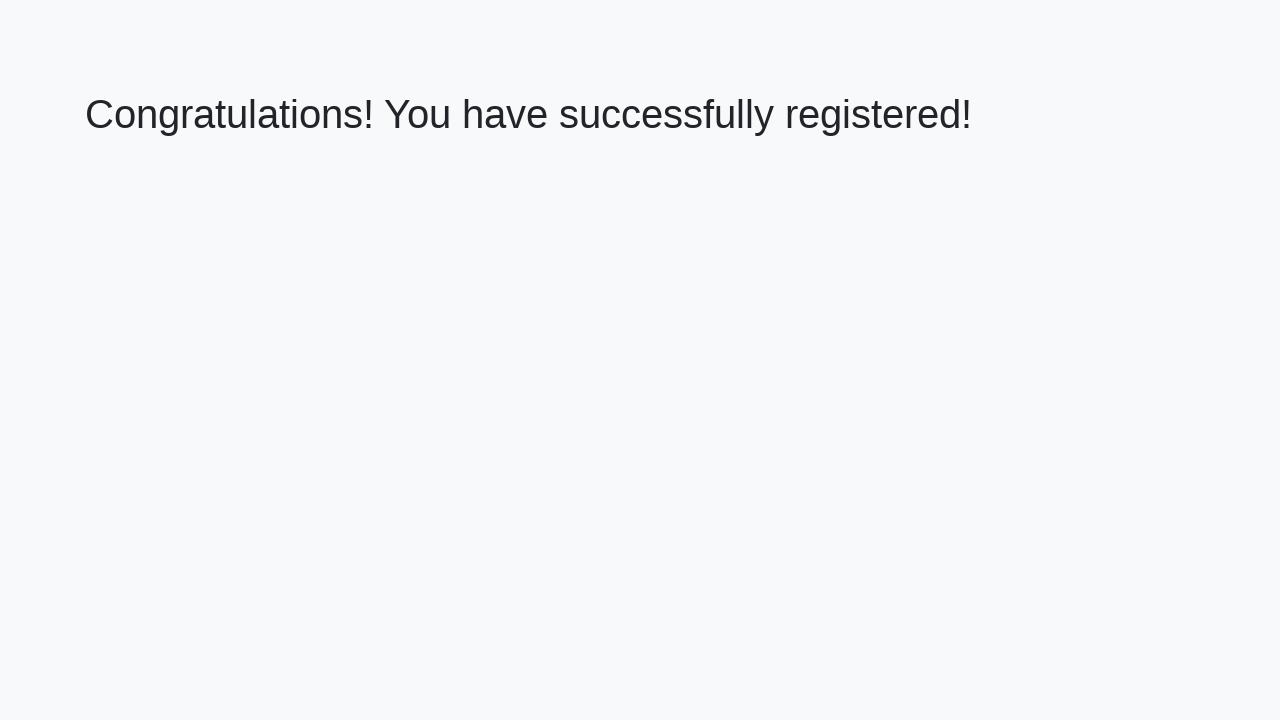

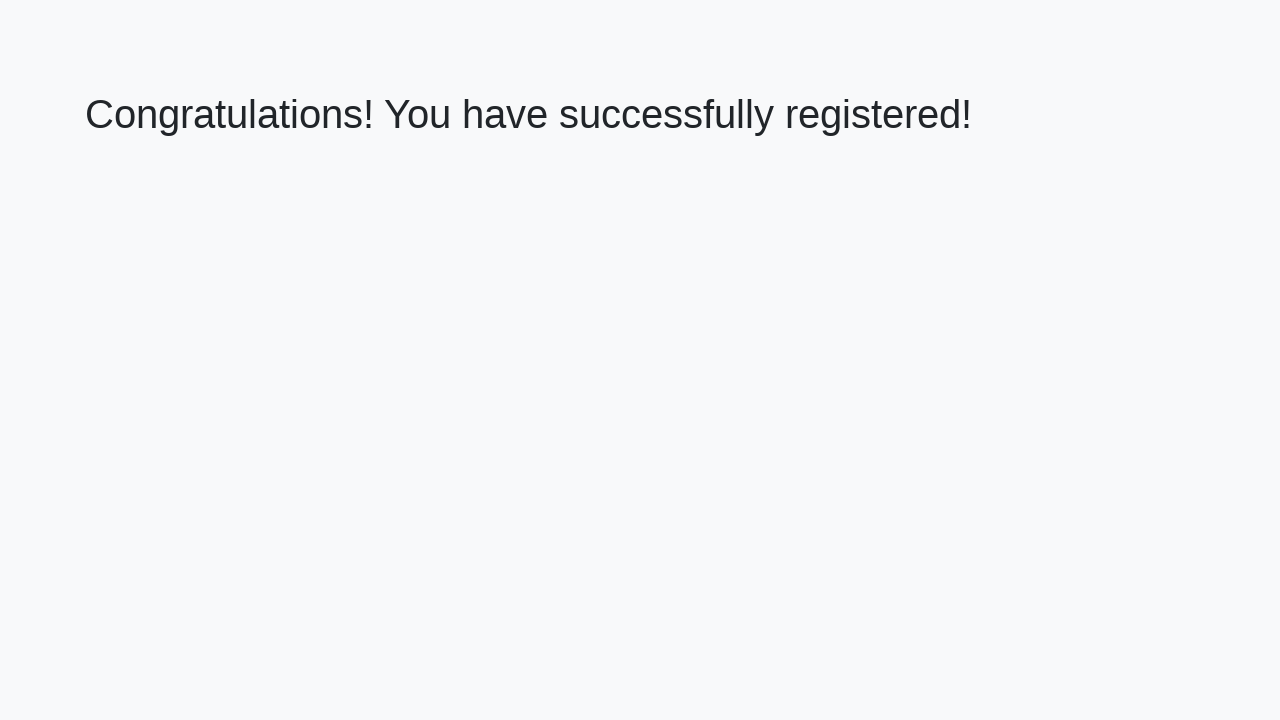